Tests accepting a JavaScript prompt dialog after entering text into it

Starting URL: https://the-internet.herokuapp.com/javascript_alerts

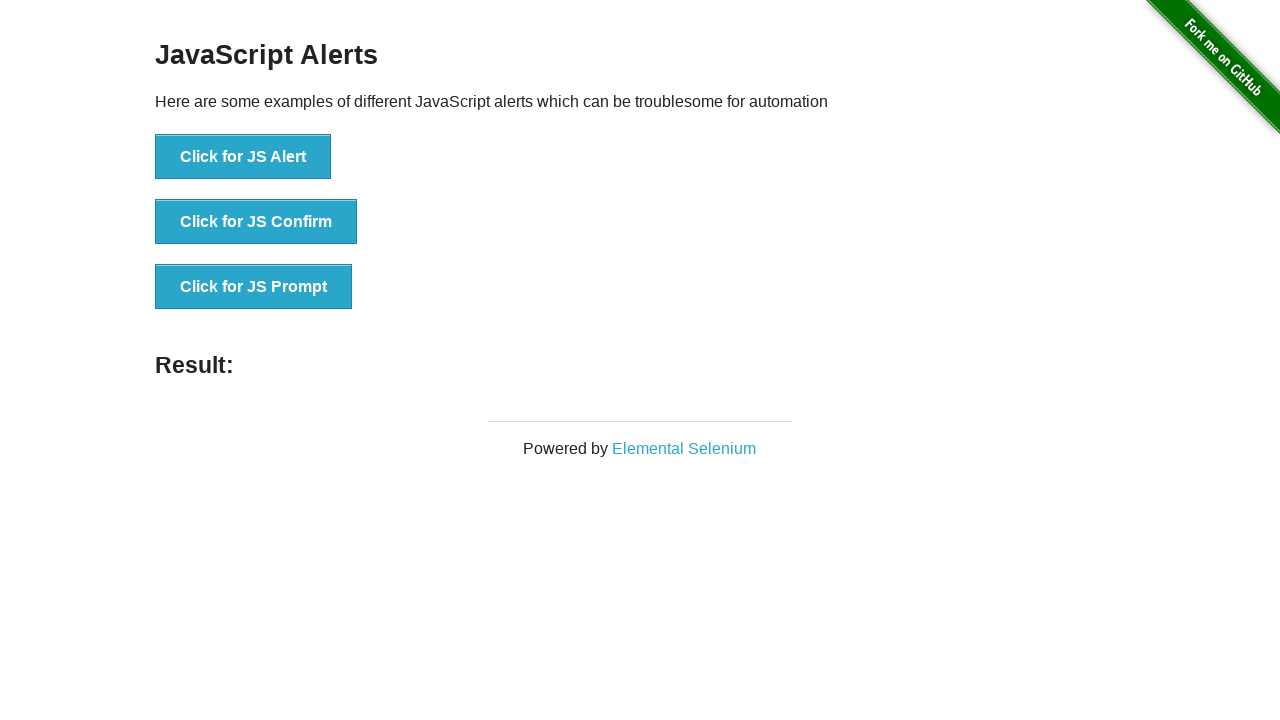

Set up dialog handler to accept prompt with text 'test'
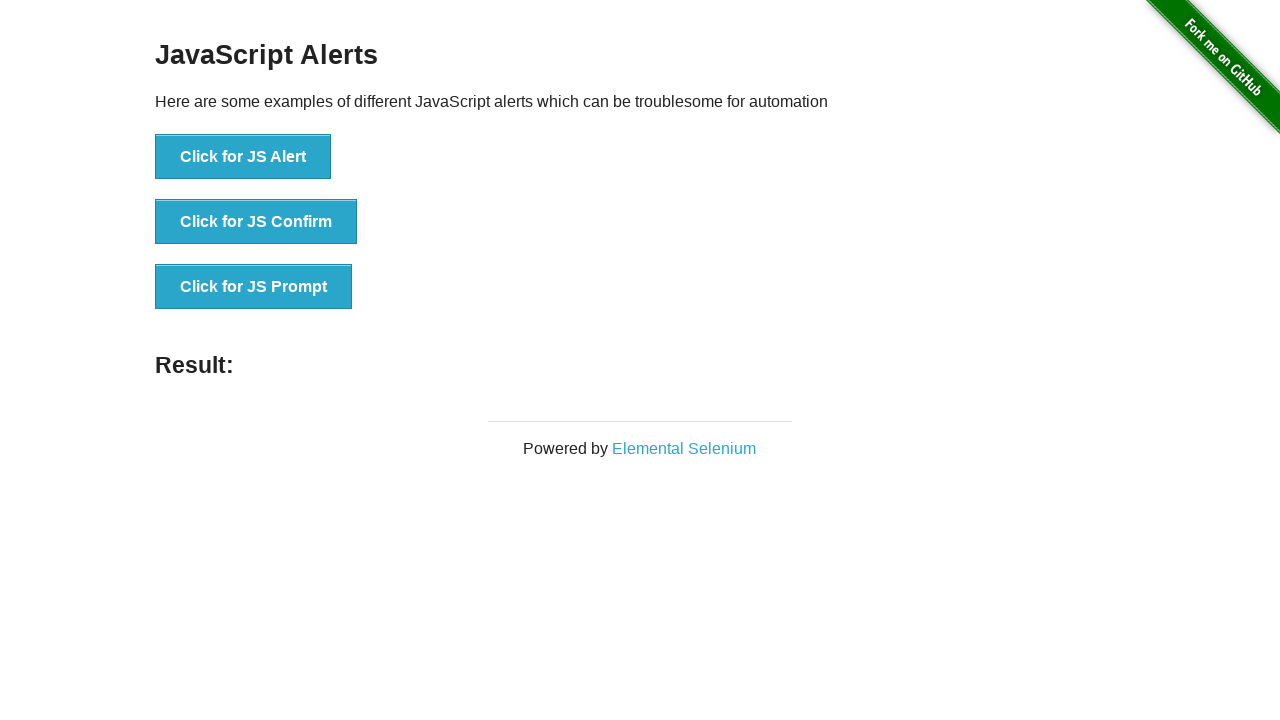

Clicked the JS Prompt button at (254, 287) on xpath=//*[text()='Click for JS Prompt']
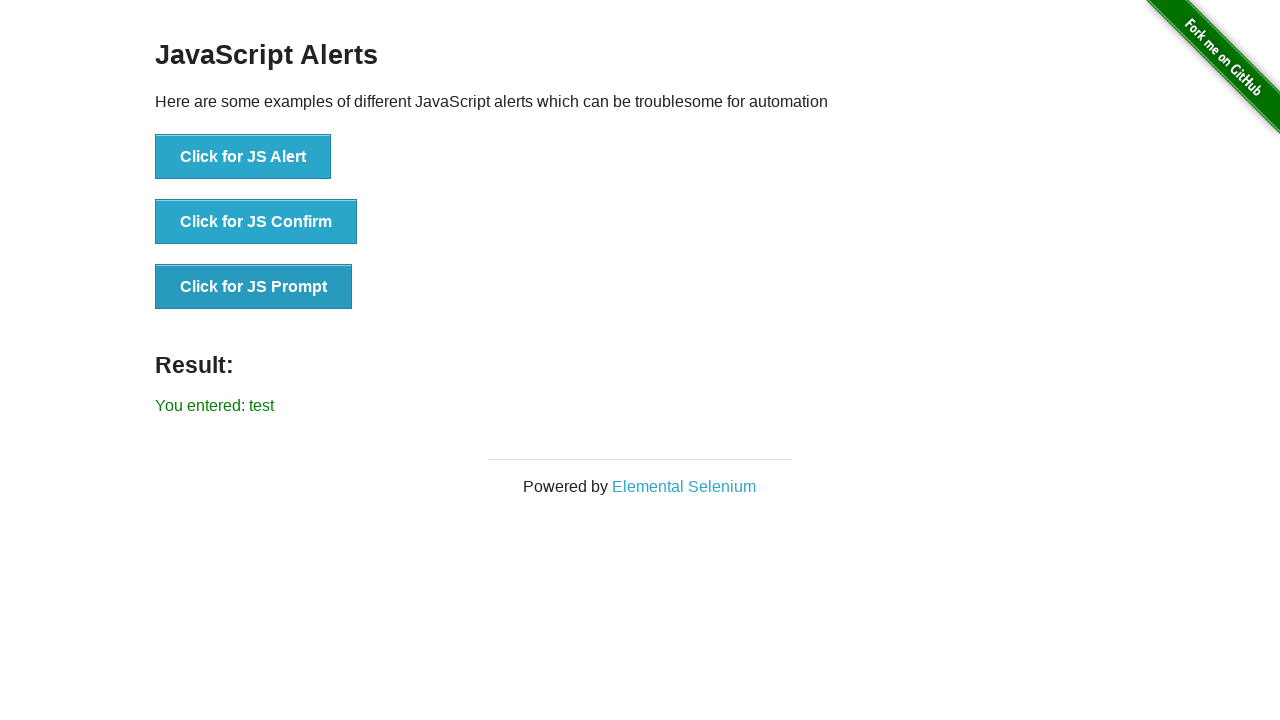

Result message appeared after accepting prompt with text
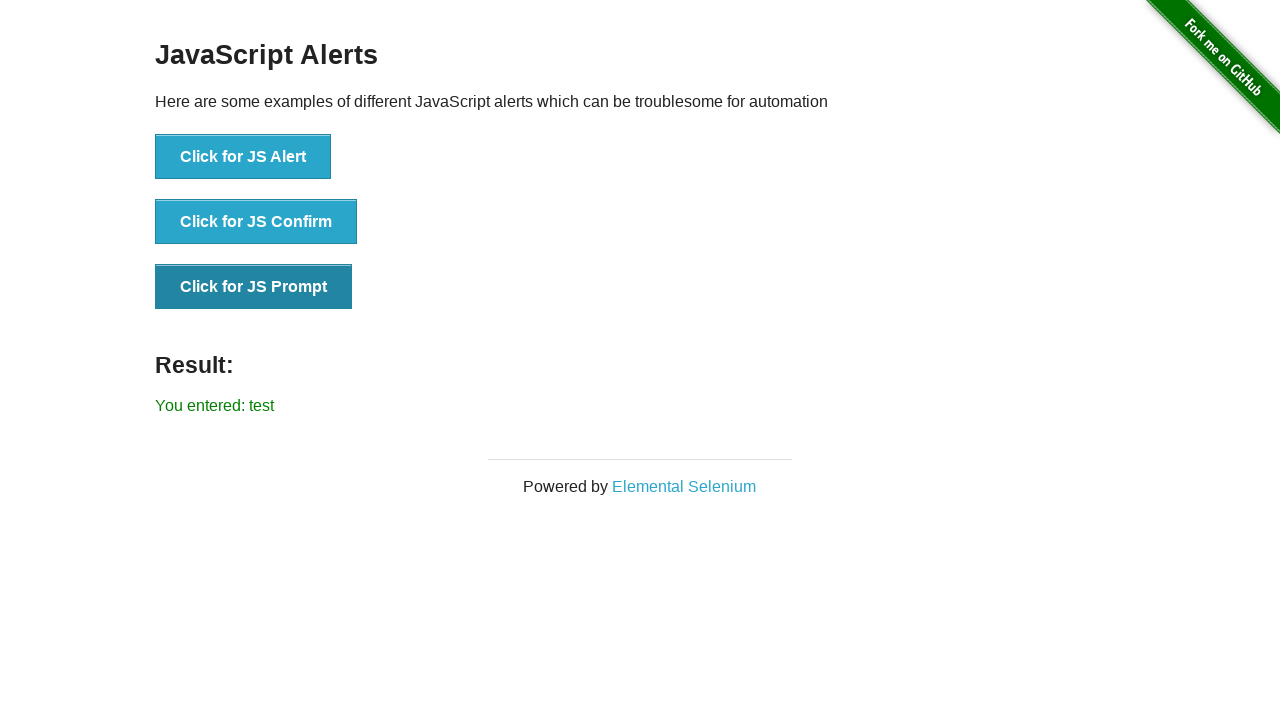

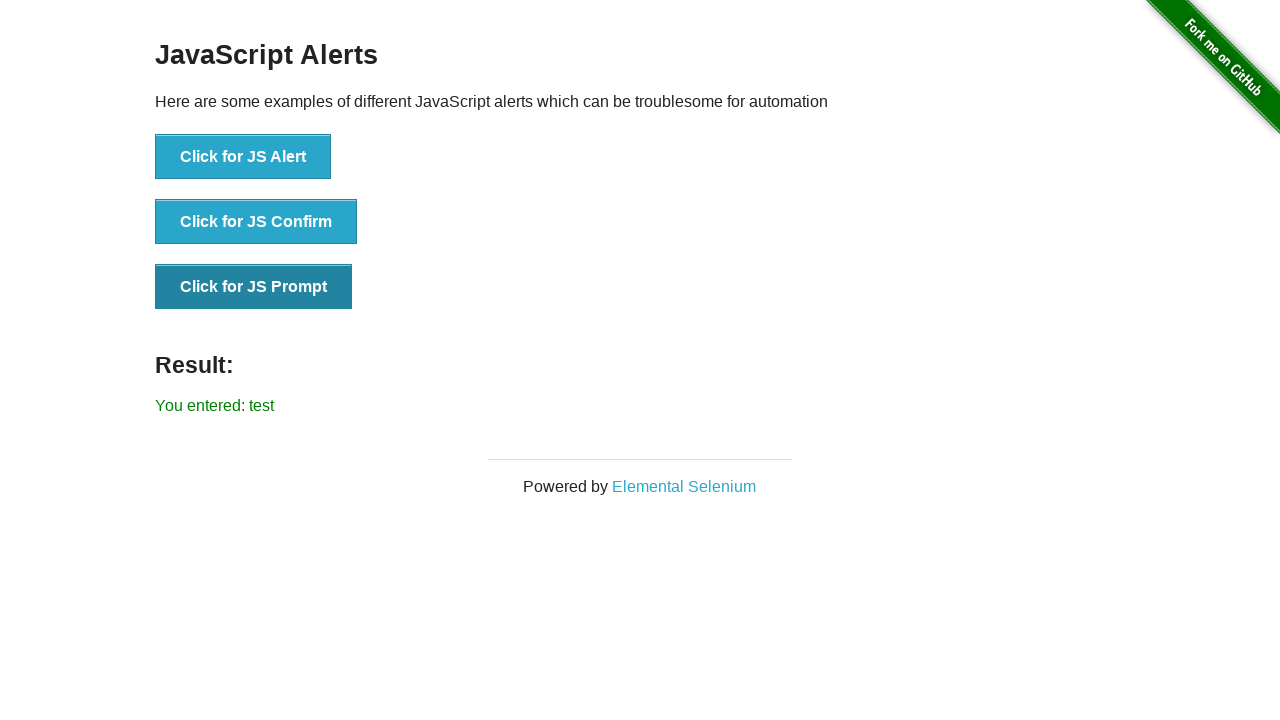